Tests basic JavaScript alert handling by clicking a button that triggers an alert and then accepting/dismissing the alert dialog

Starting URL: https://demoqa.com/alerts

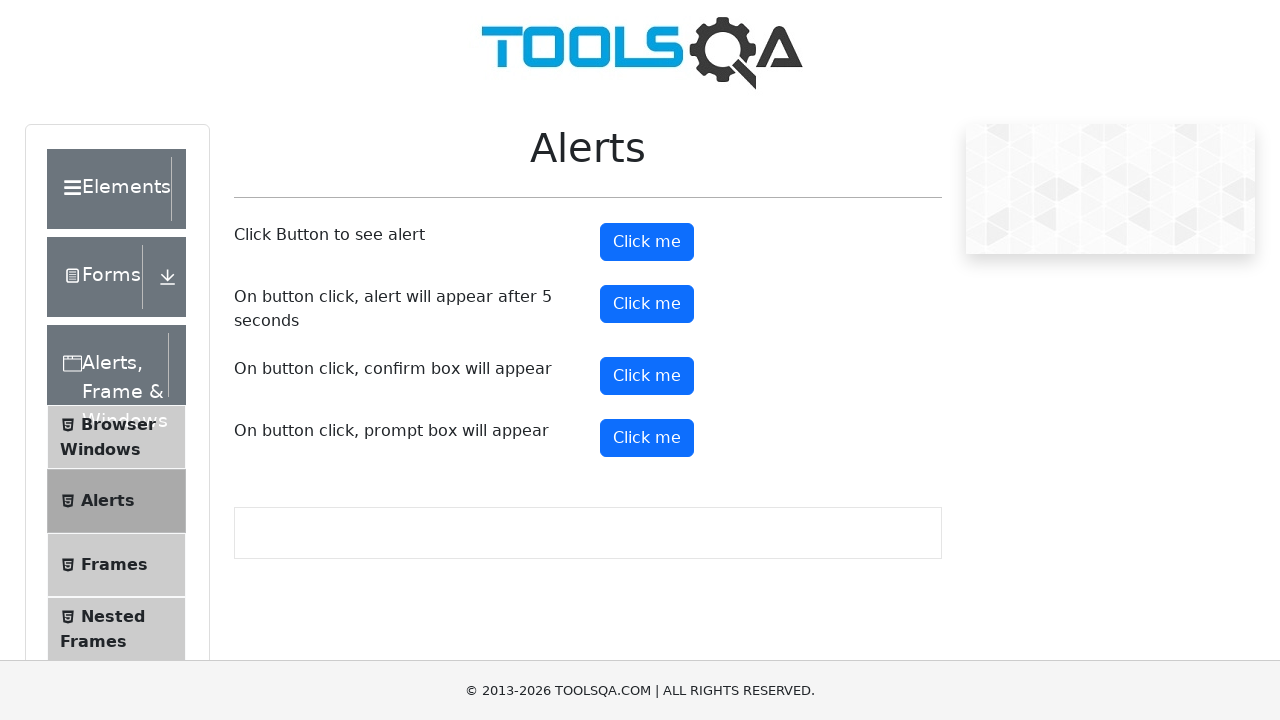

Clicked alert button to trigger JavaScript alert at (647, 242) on button#alertButton
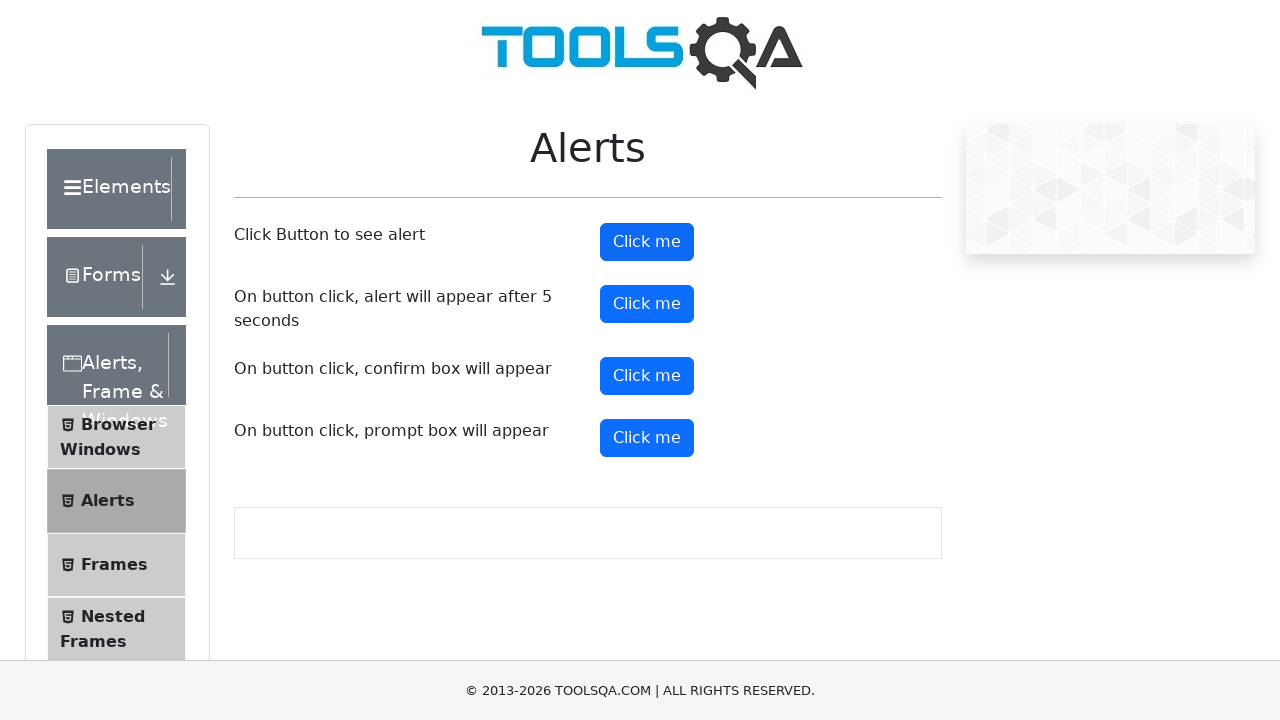

Set up dialog handler to accept alerts
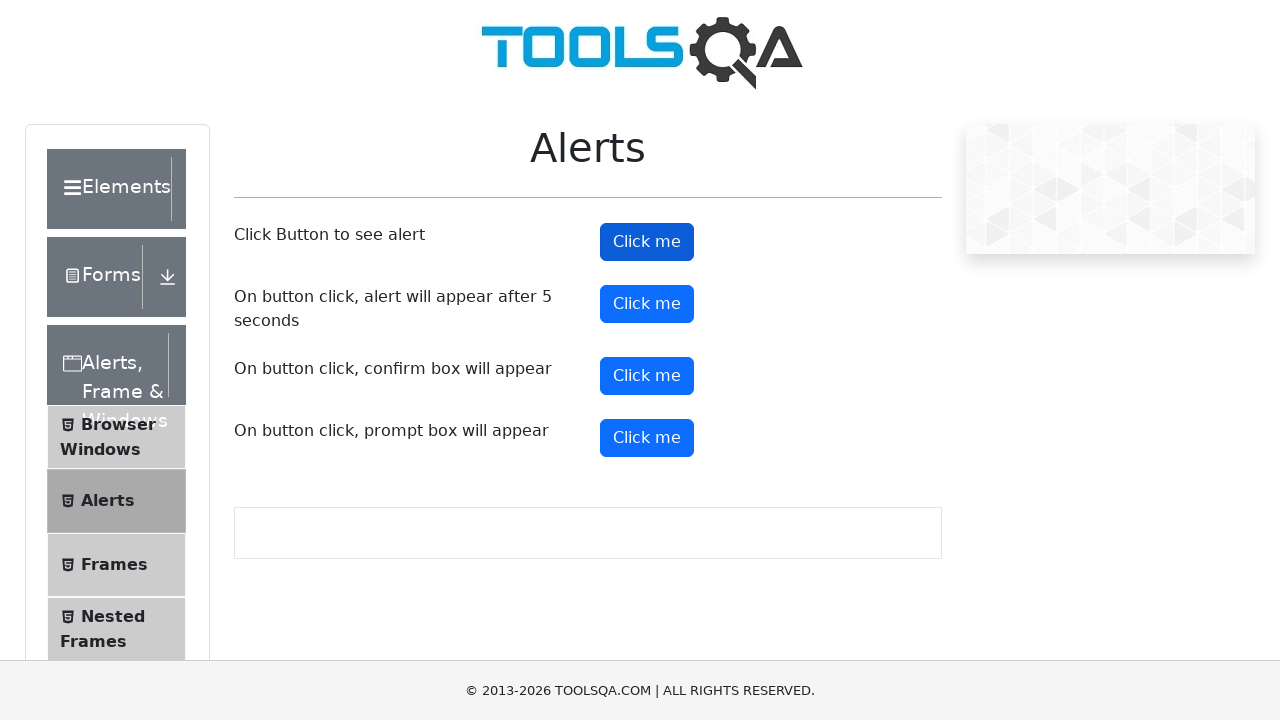

Clicked alert button again to trigger another JavaScript alert at (647, 242) on button#alertButton
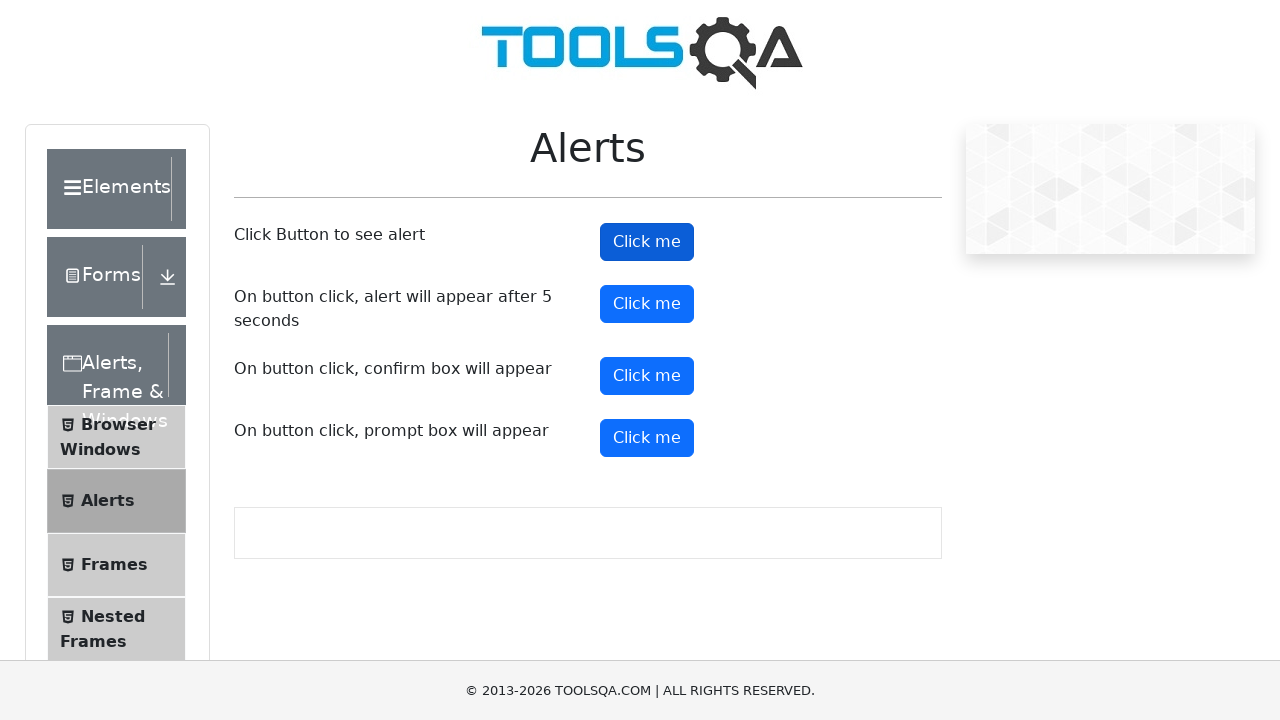

Waited 1 second for alert dialog to appear
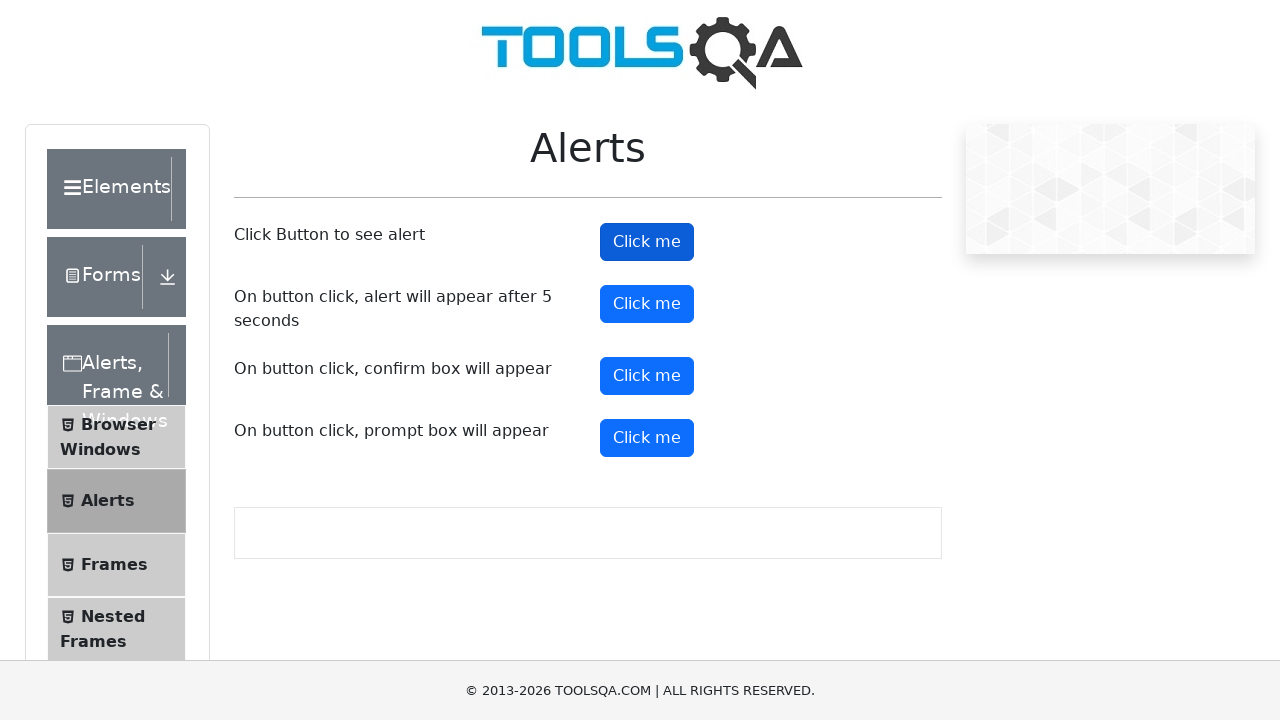

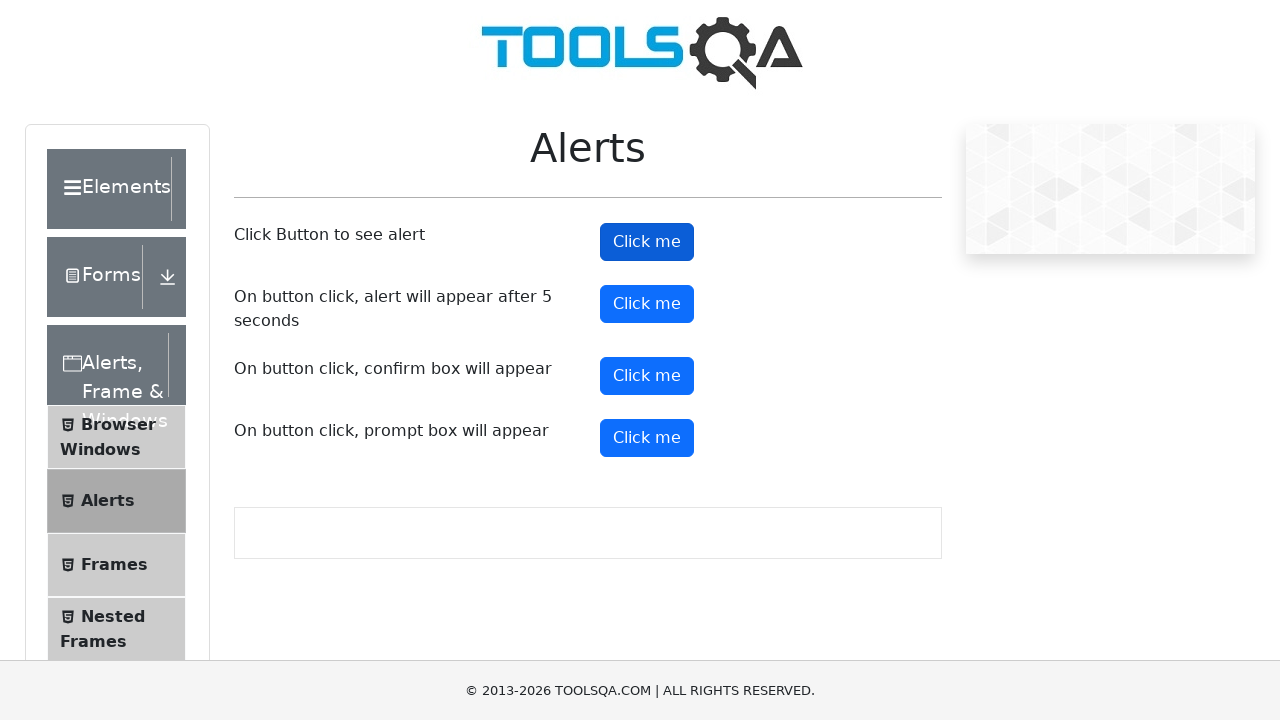